Tests that the browser back button works correctly with filter navigation

Starting URL: https://demo.playwright.dev/todomvc

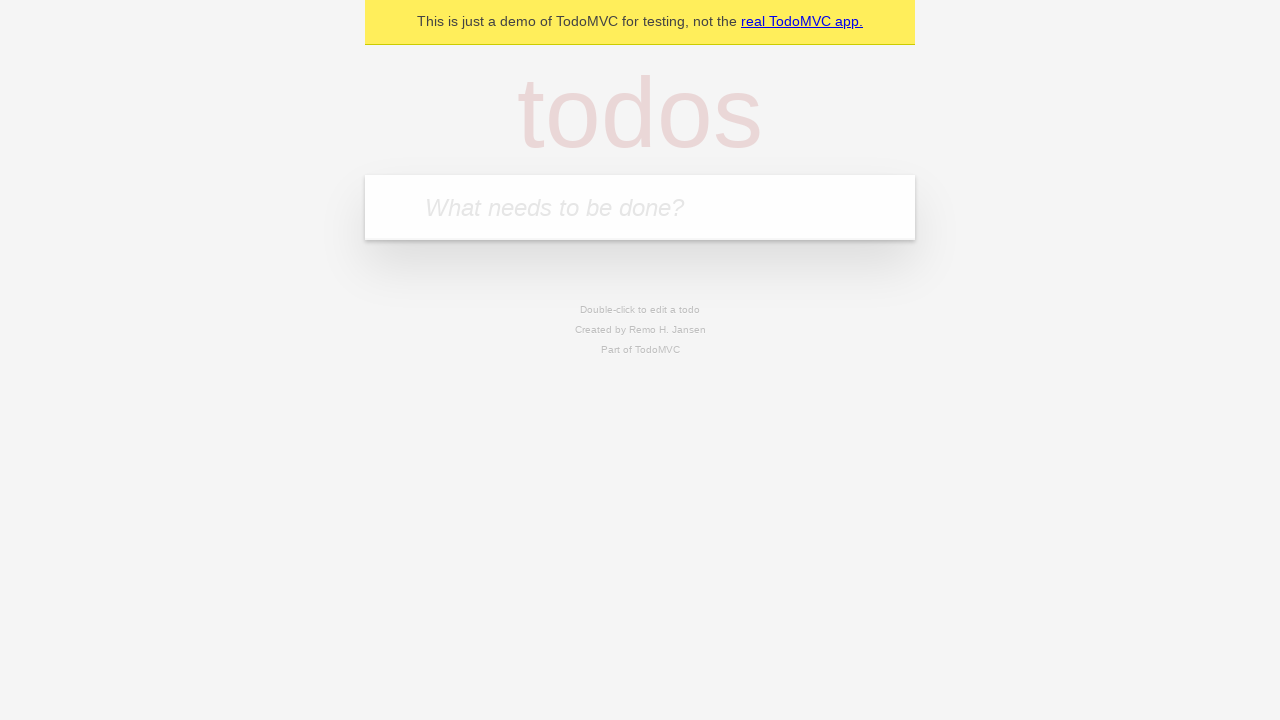

Filled todo input with 'buy some cheese' on internal:attr=[placeholder="What needs to be done?"i]
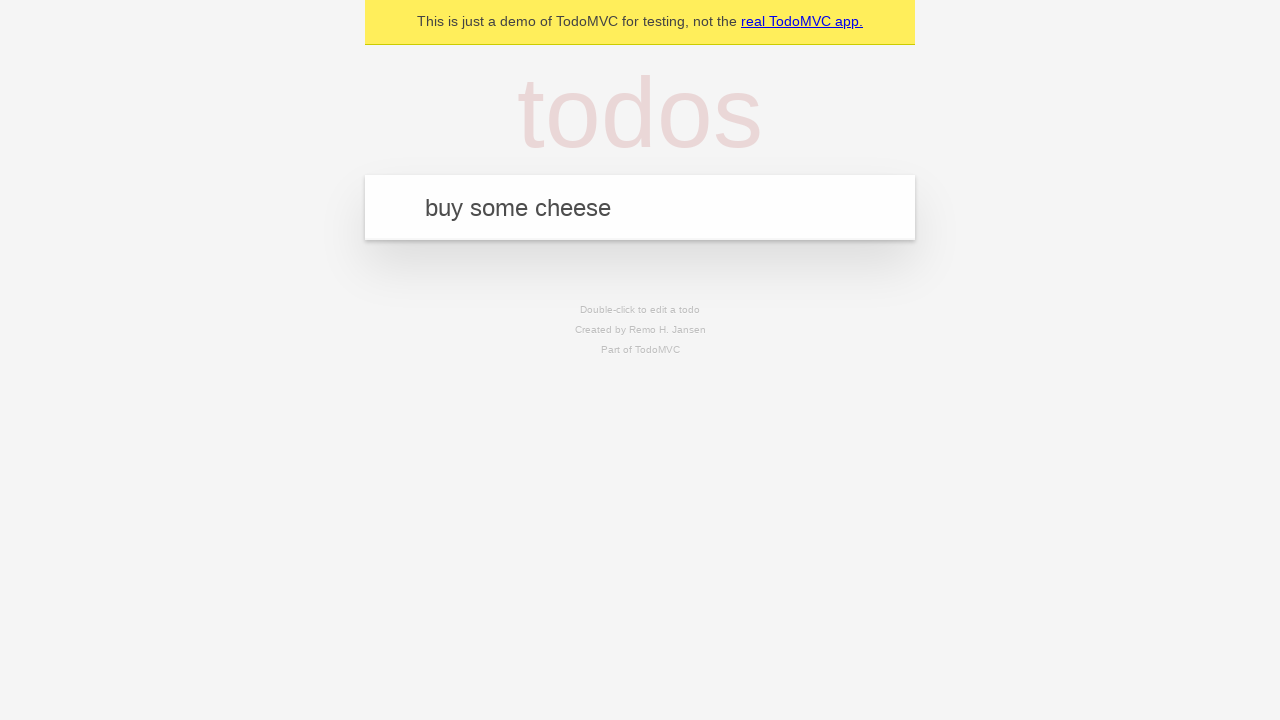

Pressed Enter to create todo 'buy some cheese' on internal:attr=[placeholder="What needs to be done?"i]
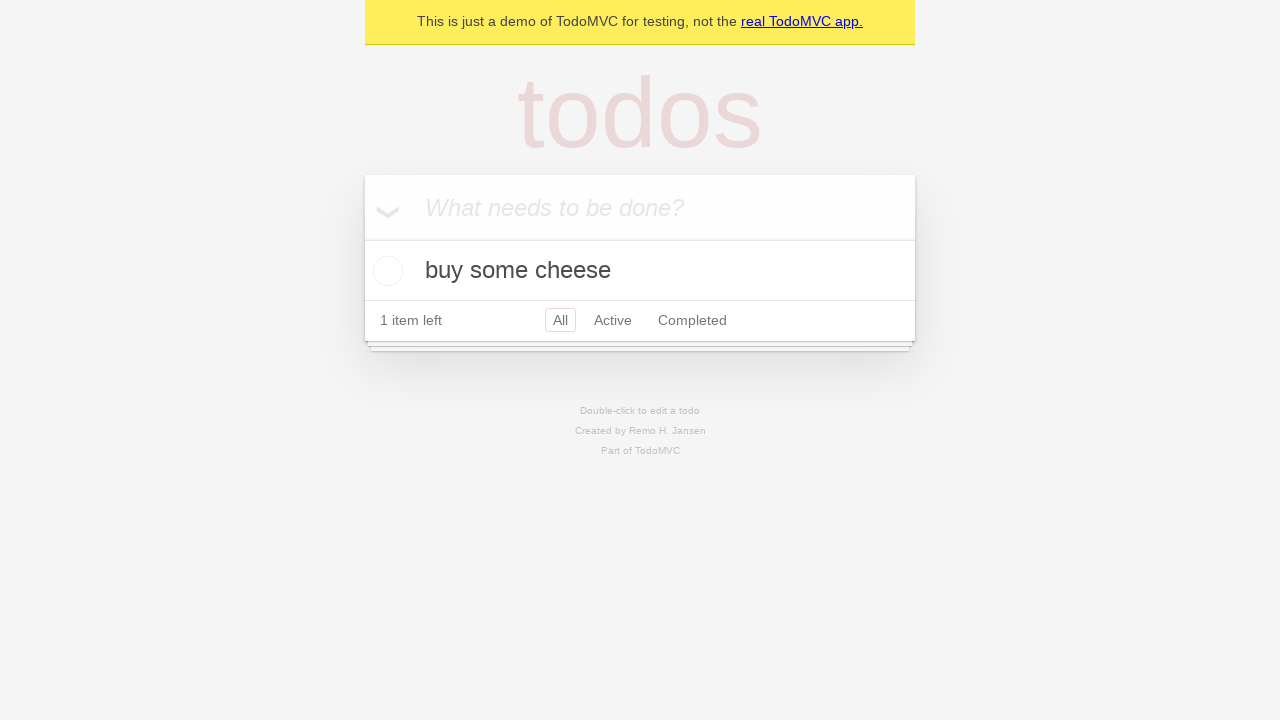

Filled todo input with 'feed the cat' on internal:attr=[placeholder="What needs to be done?"i]
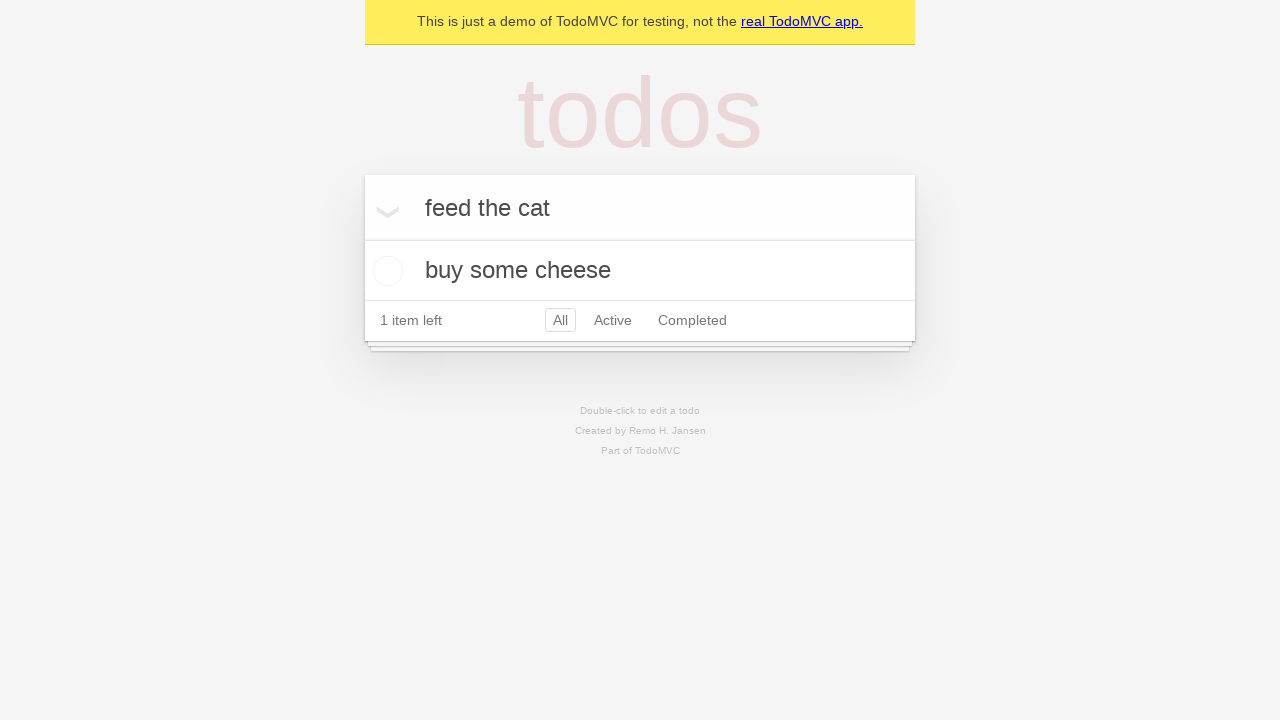

Pressed Enter to create todo 'feed the cat' on internal:attr=[placeholder="What needs to be done?"i]
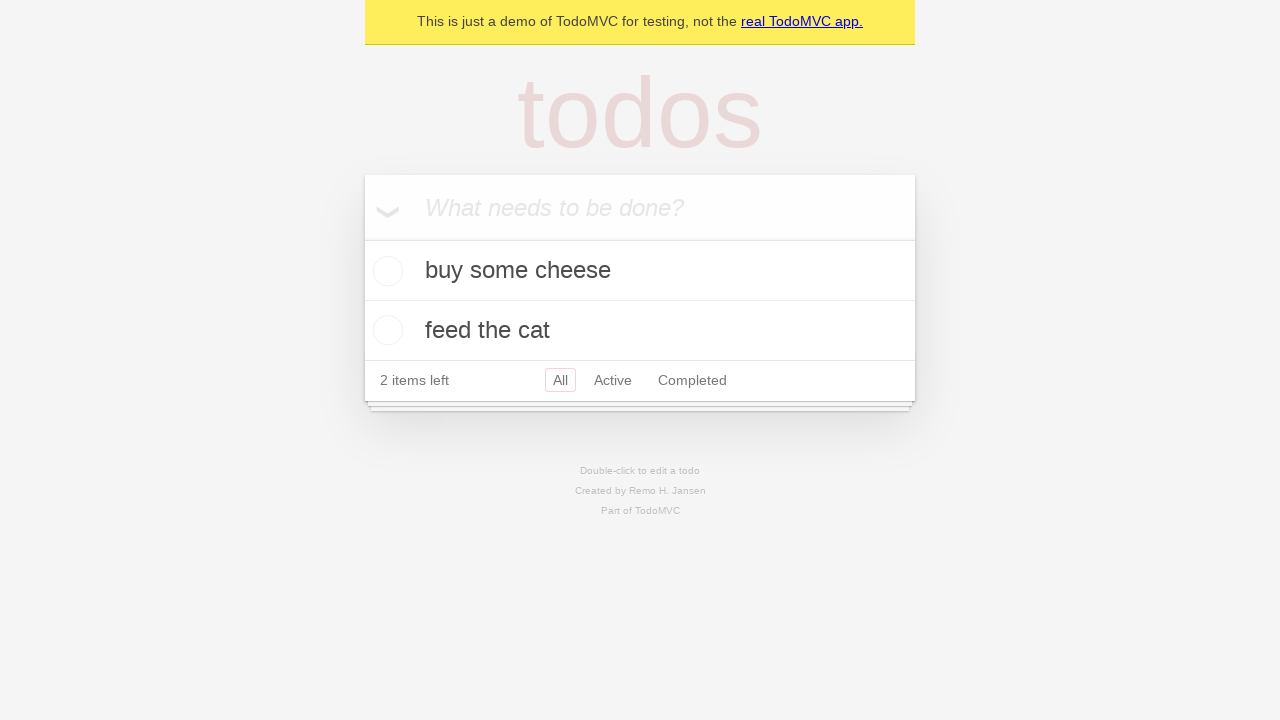

Filled todo input with 'book a doctors appointment' on internal:attr=[placeholder="What needs to be done?"i]
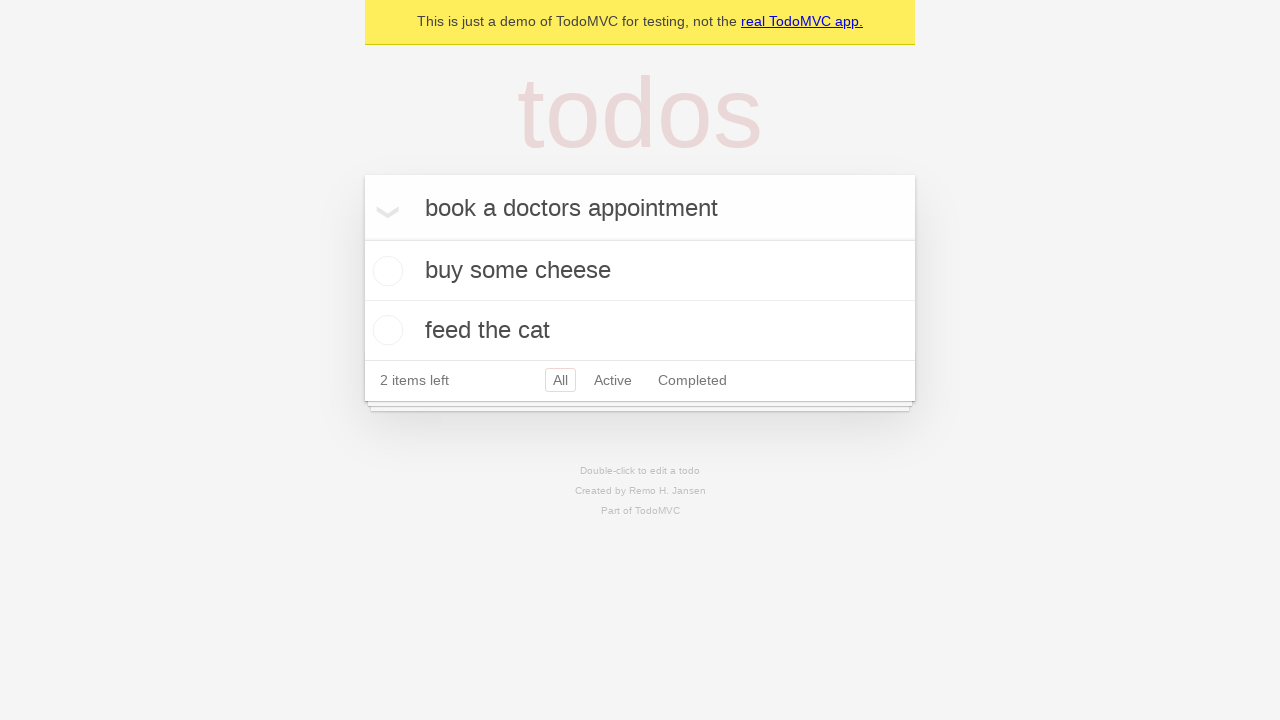

Pressed Enter to create todo 'book a doctors appointment' on internal:attr=[placeholder="What needs to be done?"i]
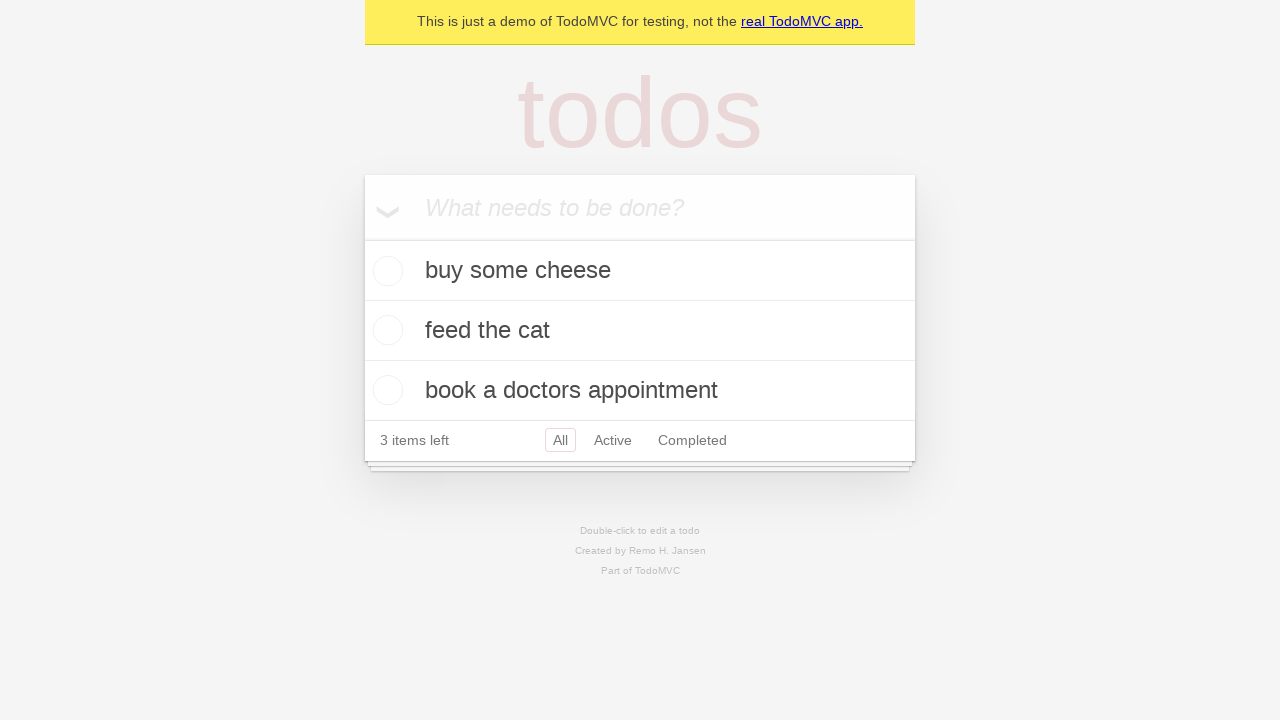

Waited for all three todos to be created
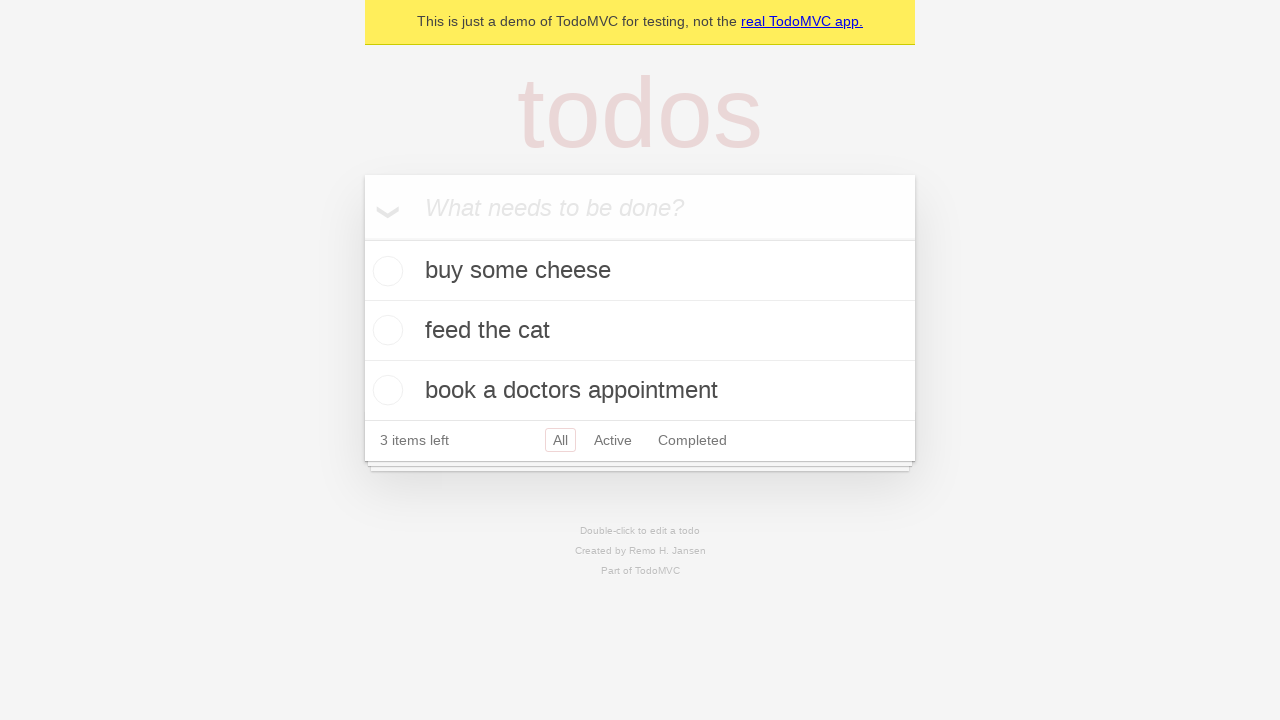

Checked the checkbox for the second todo item at (385, 330) on internal:testid=[data-testid="todo-item"s] >> nth=1 >> internal:role=checkbox
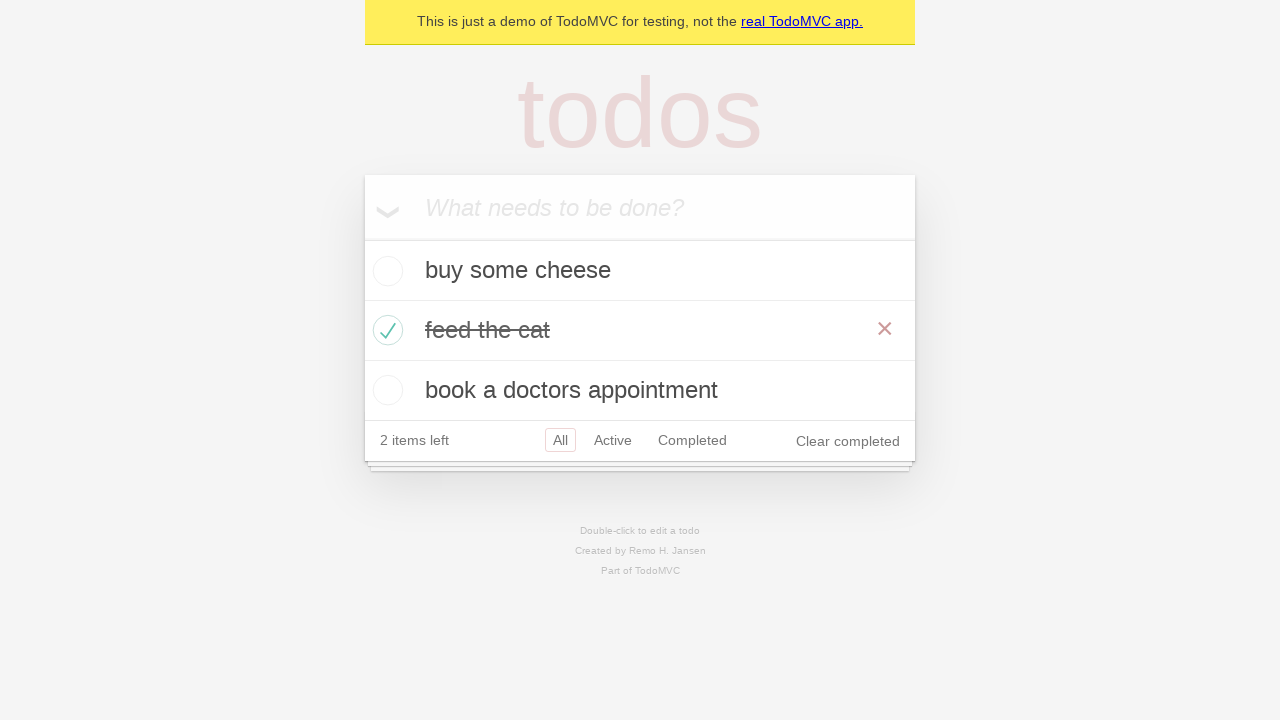

Clicked 'All' filter link at (560, 440) on internal:role=link[name="All"i]
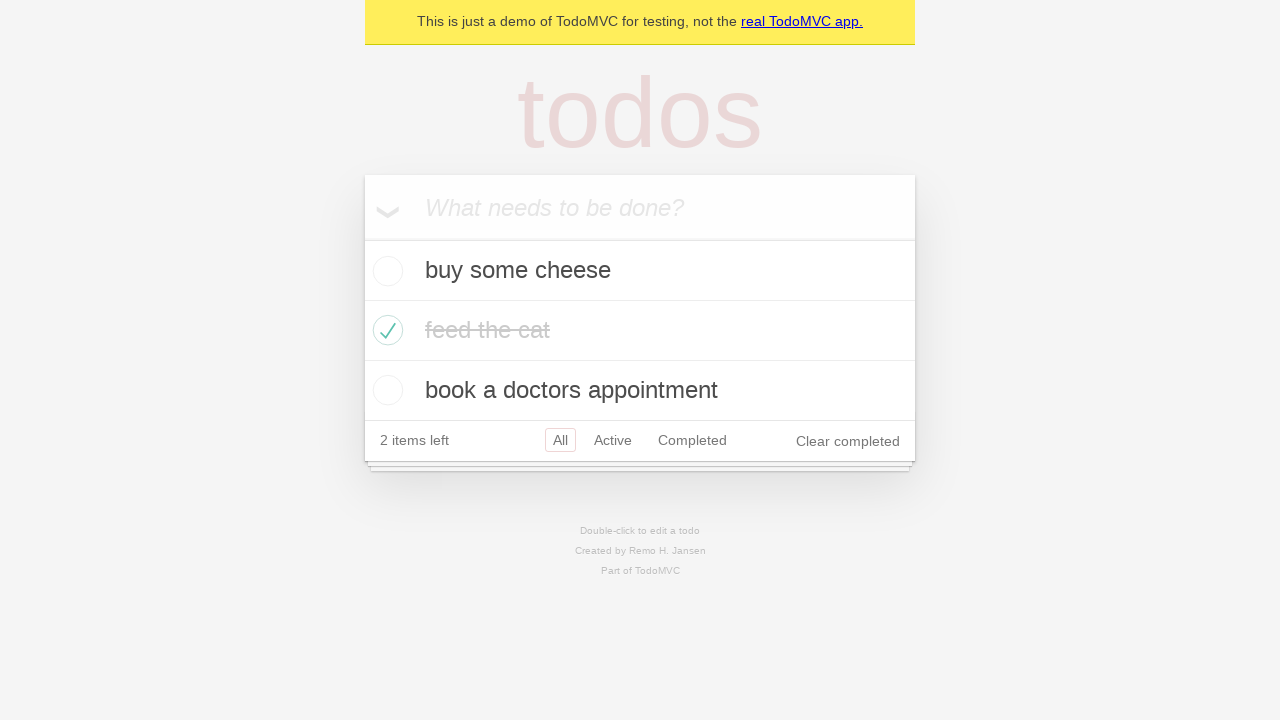

Clicked 'Active' filter link at (613, 440) on internal:role=link[name="Active"i]
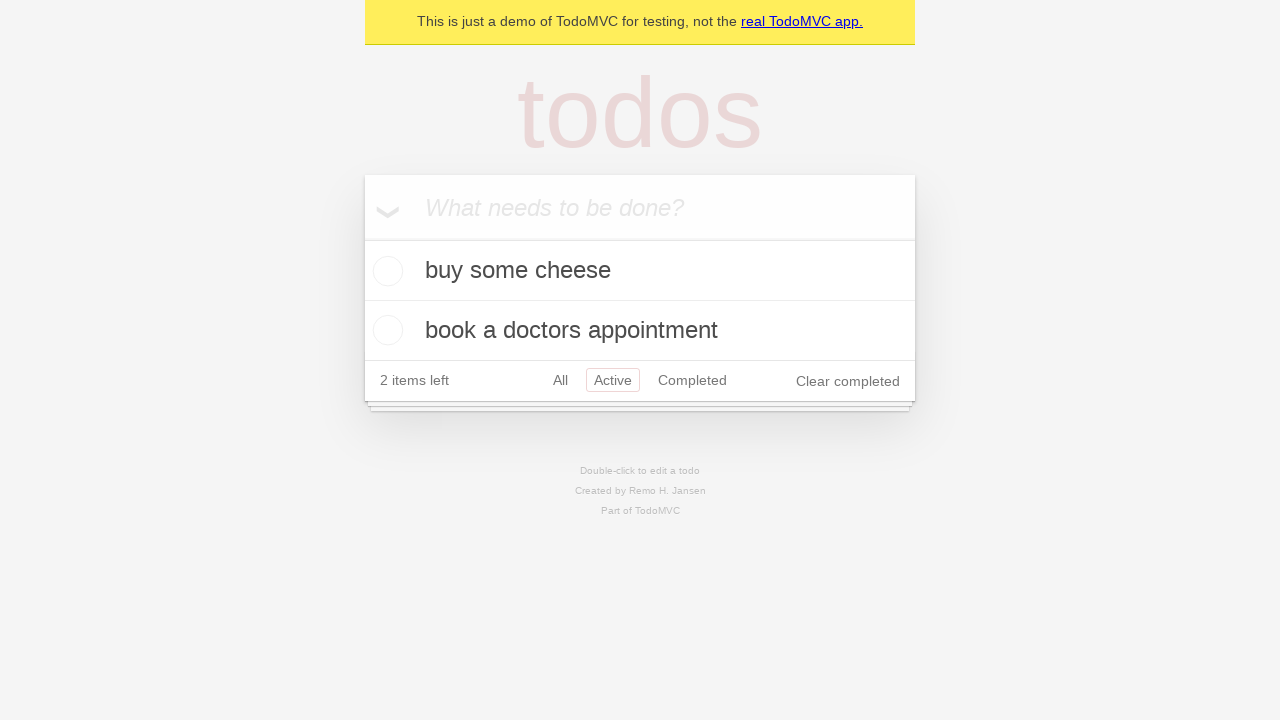

Clicked 'Completed' filter link at (692, 380) on internal:role=link[name="Completed"i]
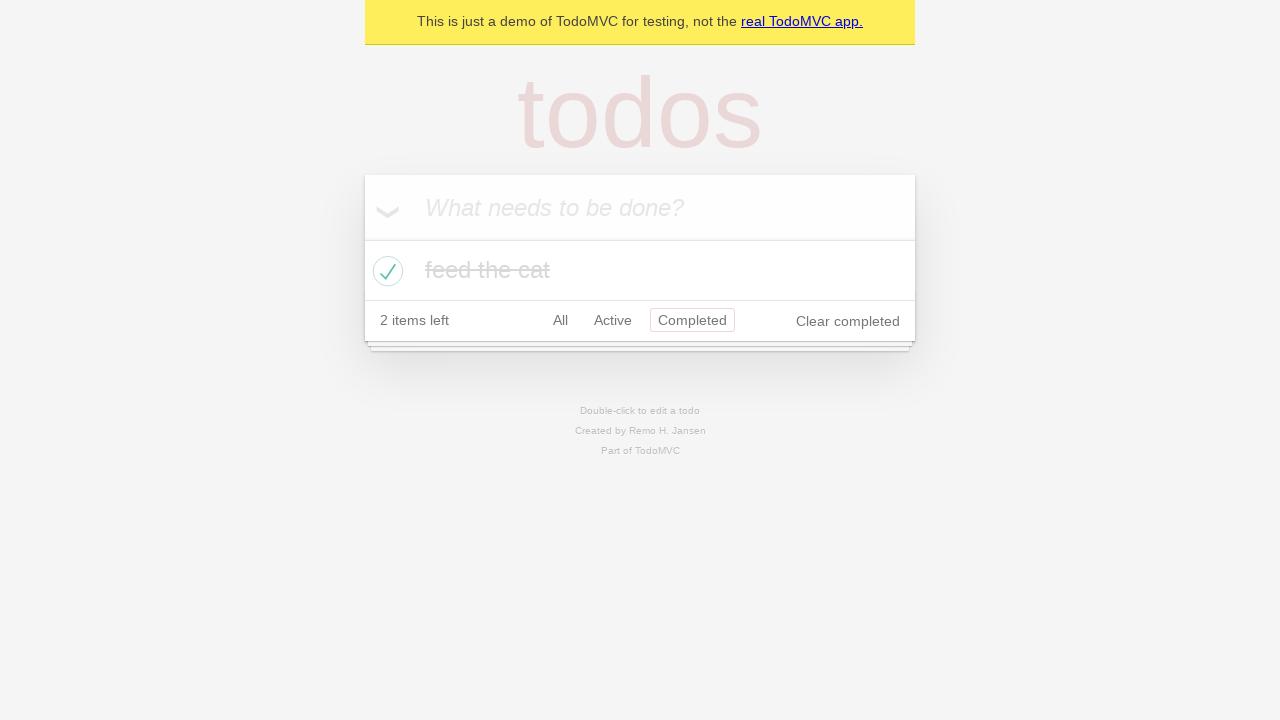

Navigated back to 'Active' filter using browser back button
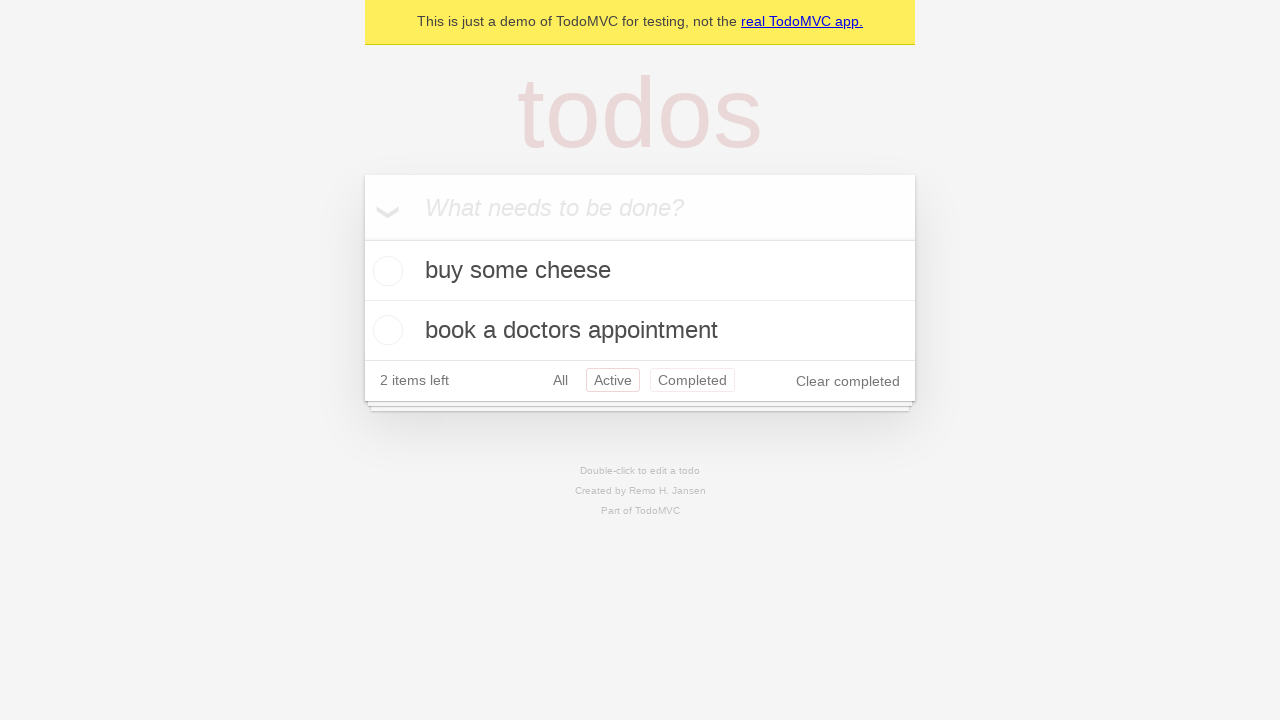

Navigated back to 'All' filter using browser back button
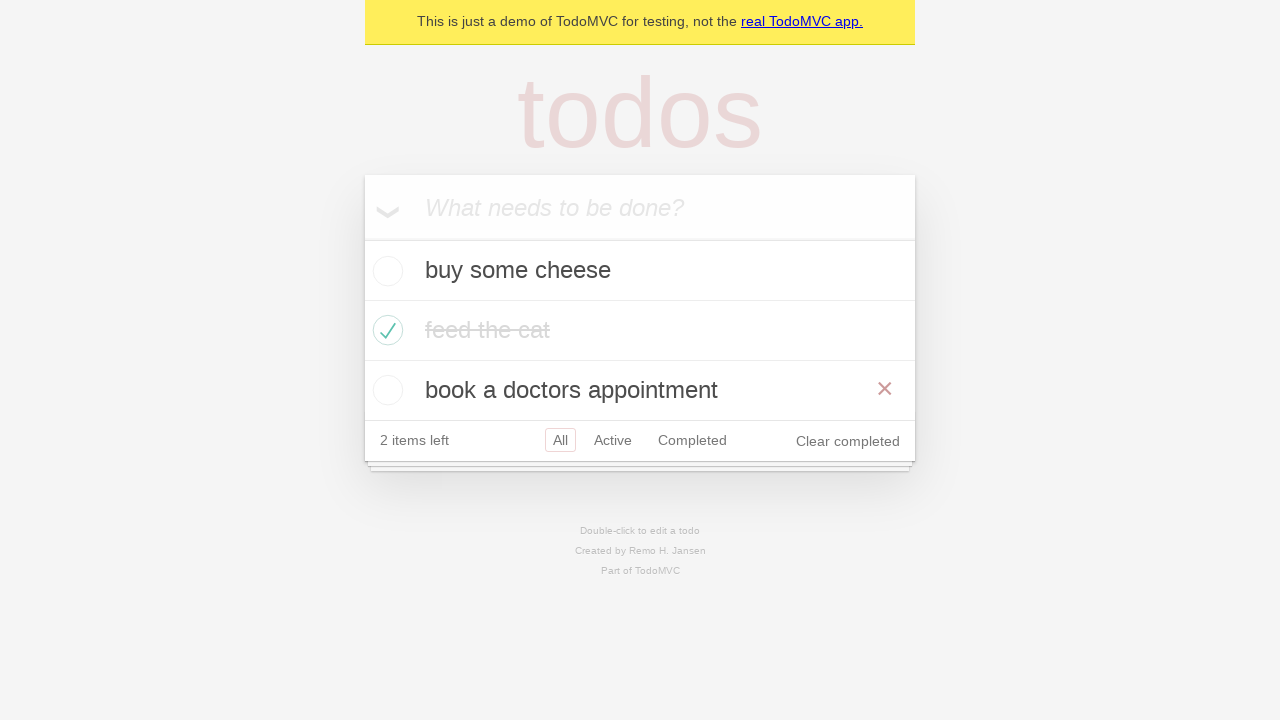

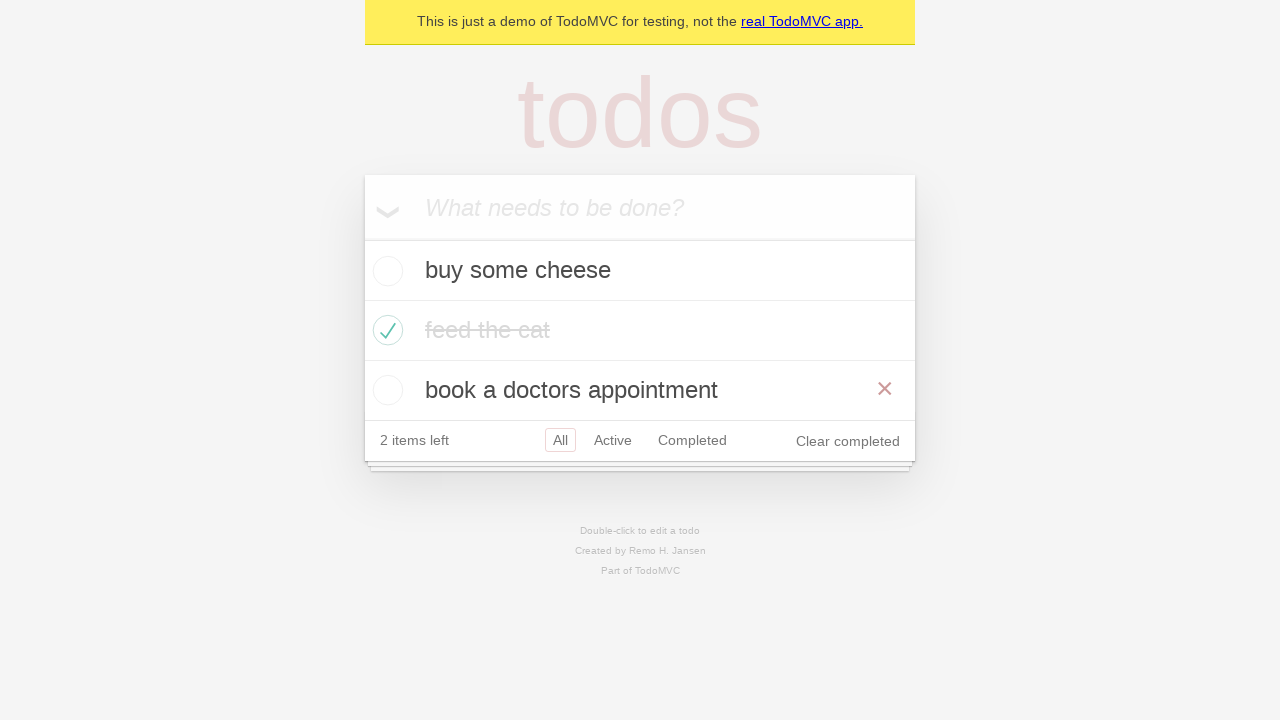